Tests the Playwright homepage by verifying the page title contains "Playwright", checking that the "Get started" link has the correct href attribute, clicking it, and verifying navigation to the intro page.

Starting URL: https://playwright.dev/

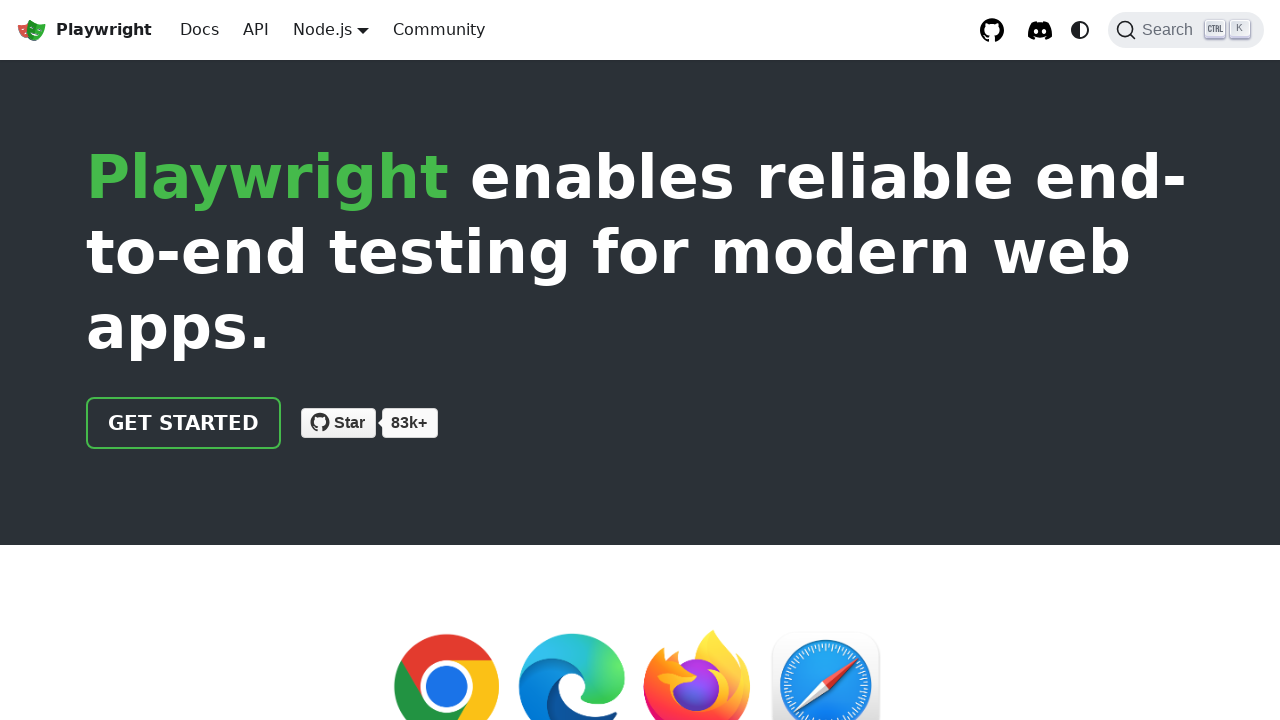

Verified page title contains 'Playwright'
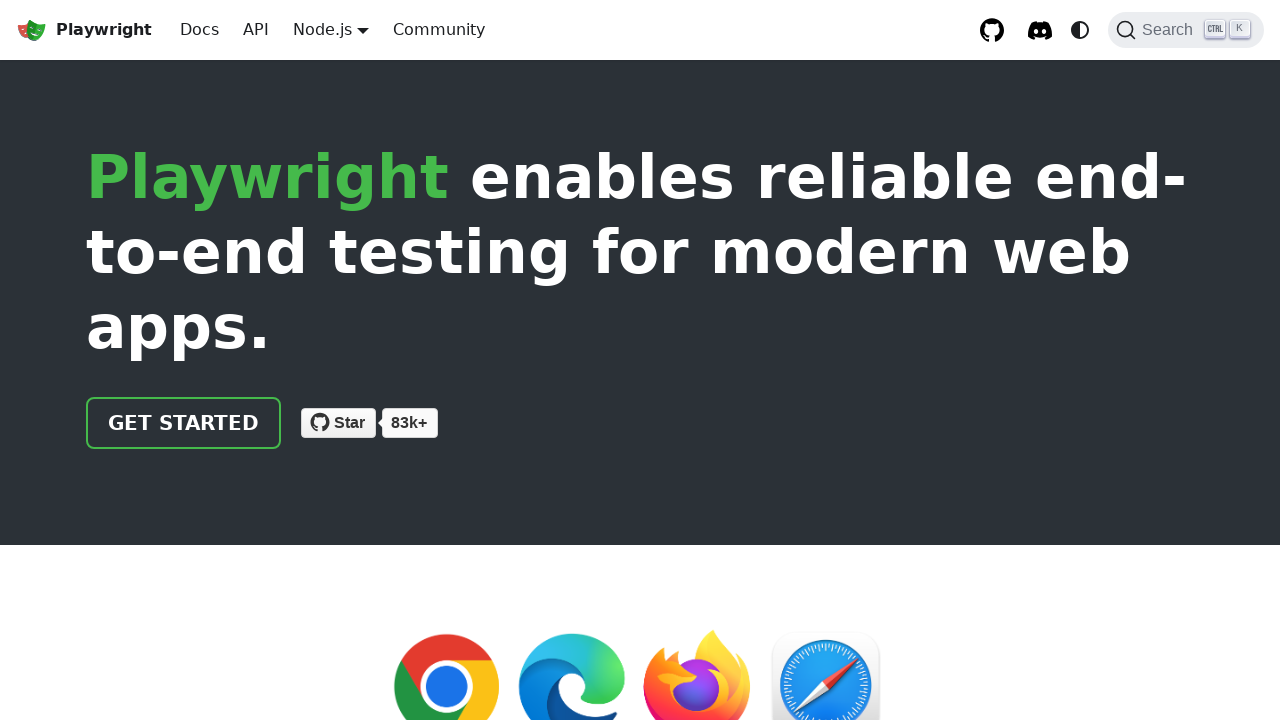

Located 'Get started' link element
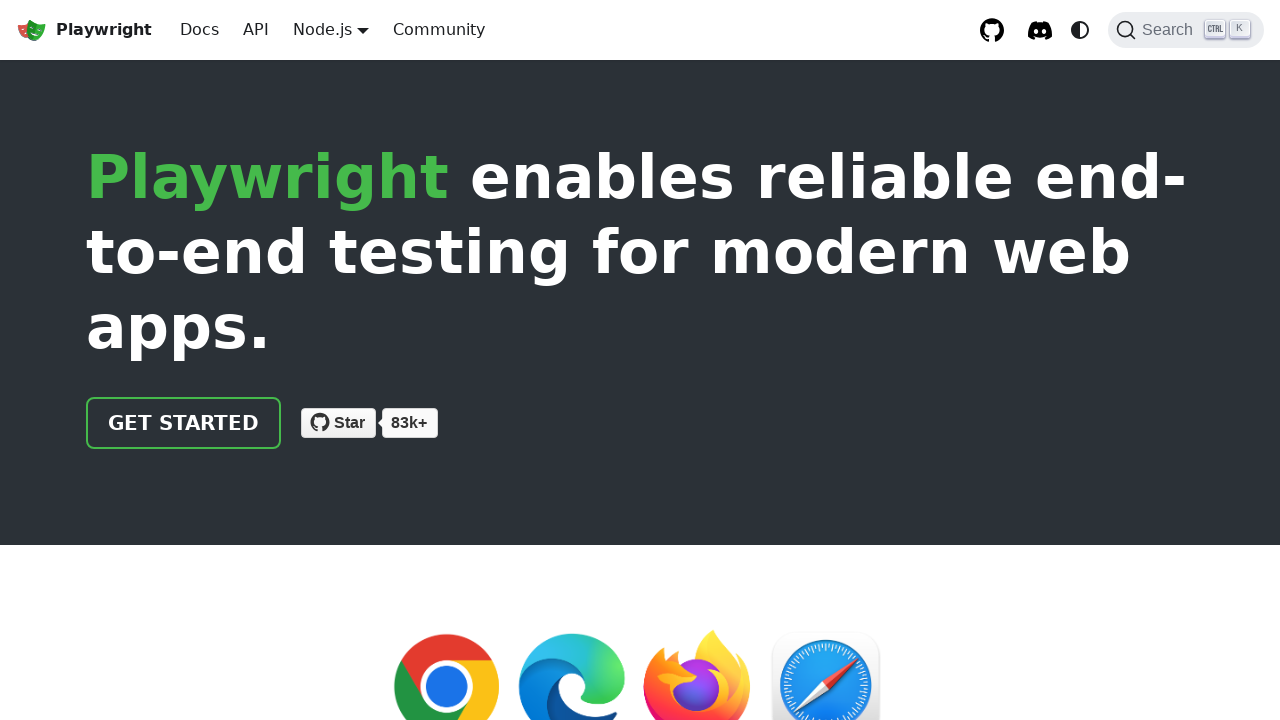

Verified 'Get started' link has correct href attribute '/docs/intro'
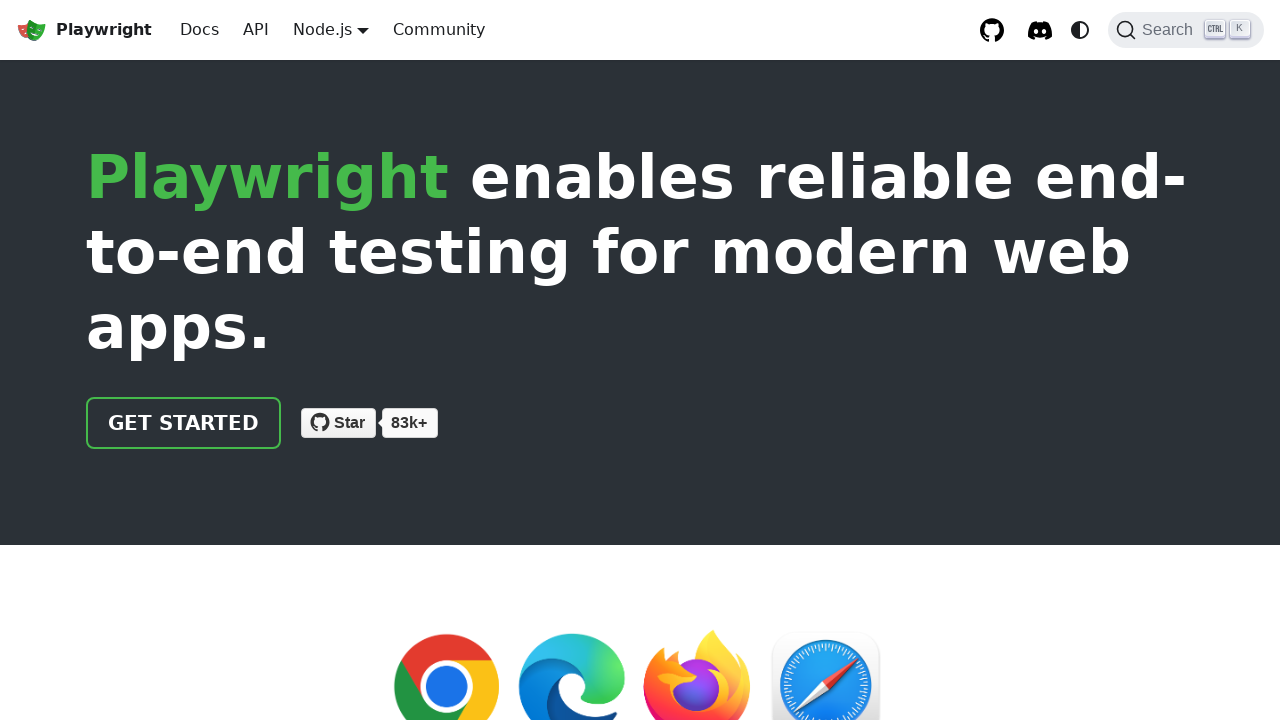

Clicked 'Get started' link at (184, 423) on internal:role=link[name="Get started"i]
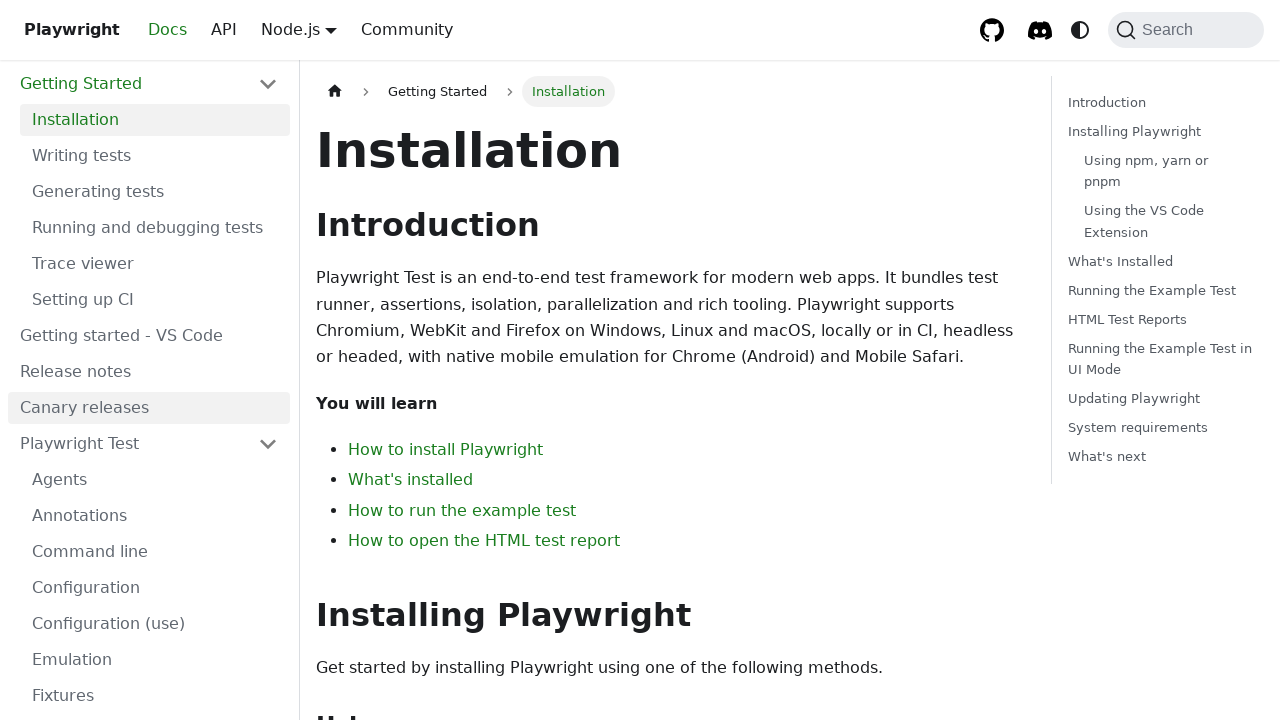

Verified navigation to intro page with URL containing 'intro'
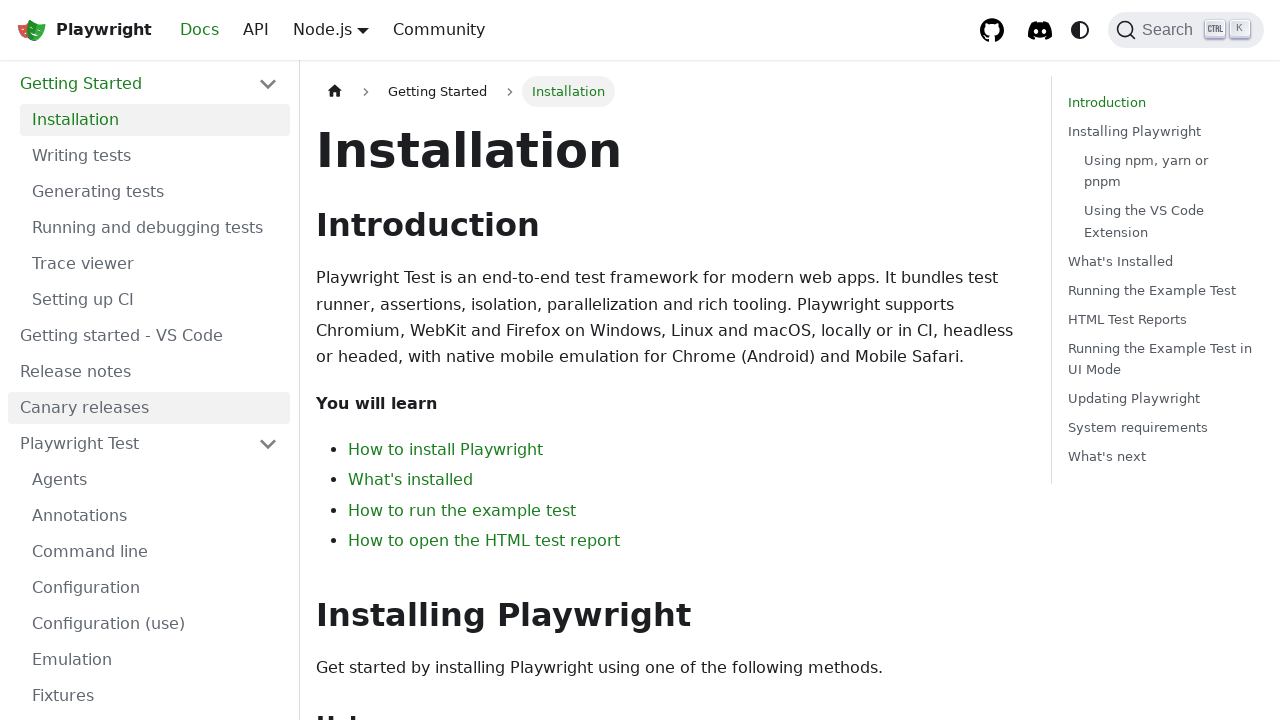

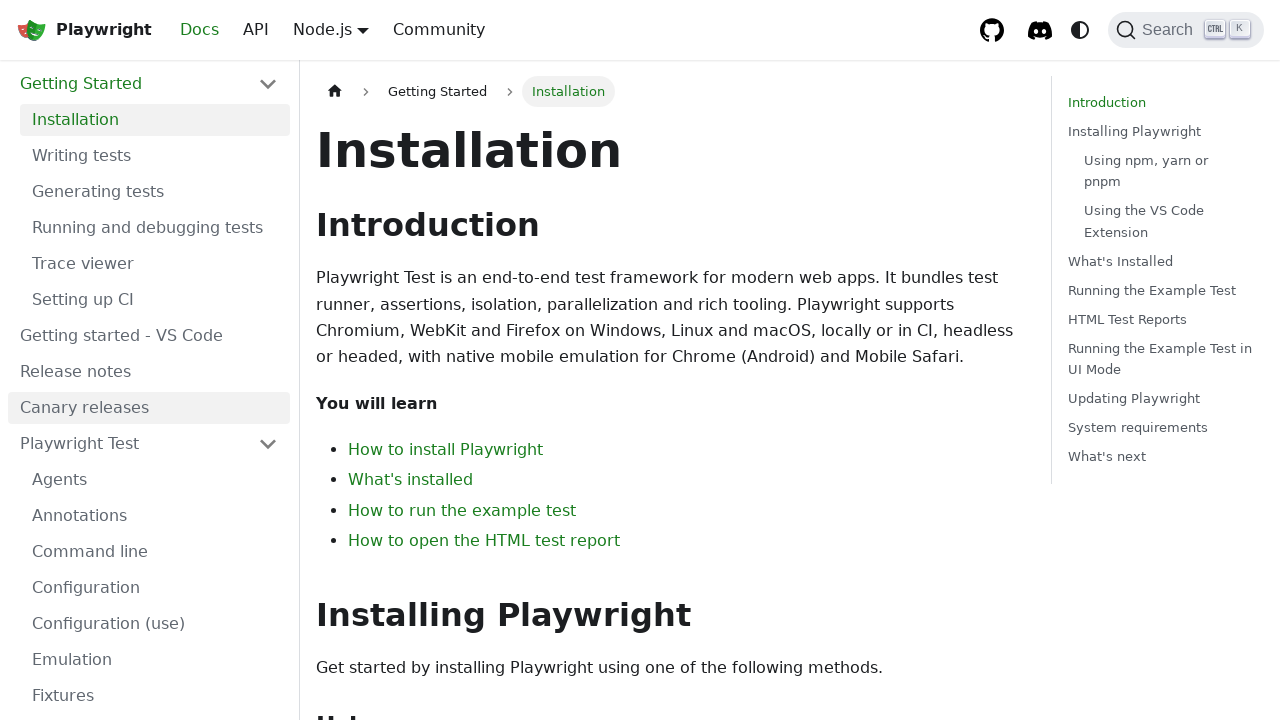